Tests adding and removing an item from favorites/wishlist from the product overview page by clicking the heart icon

Starting URL: https://www.bershka.com/ba/mu%C5%A1karci/sni%C5%BEenje/majice-c1010747937.html

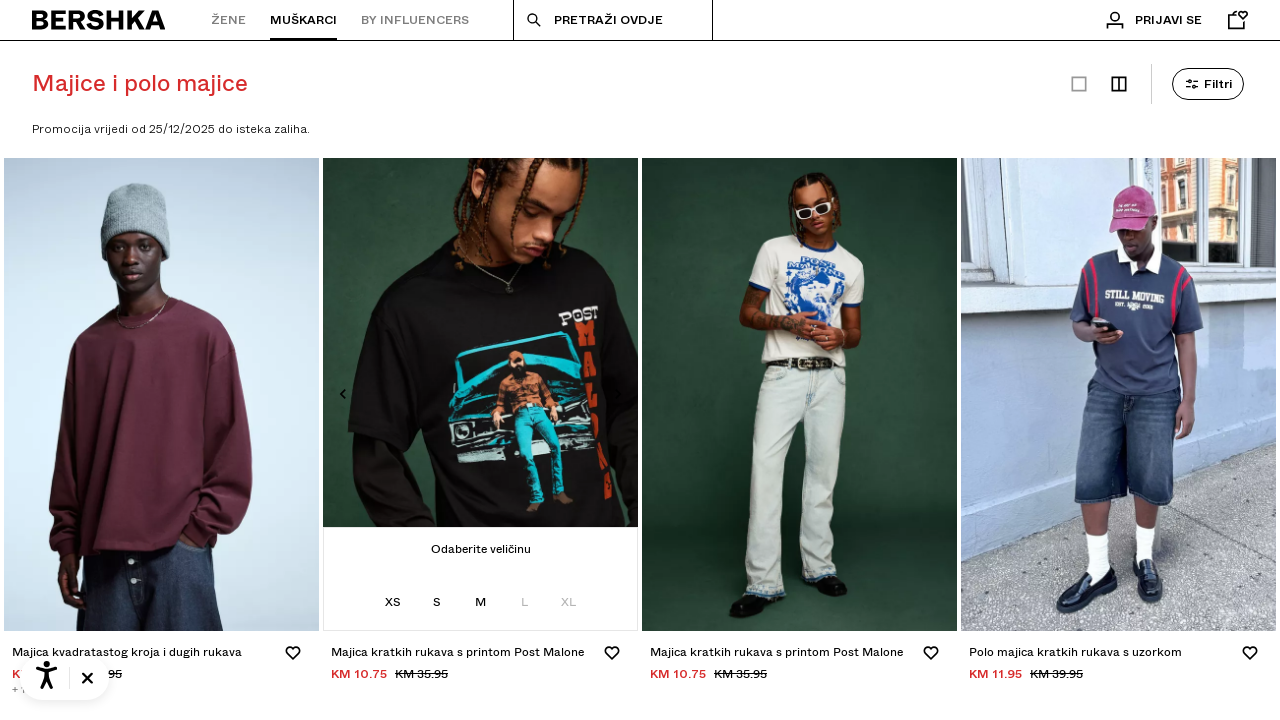

Scrolled down 400px to view products on overview page
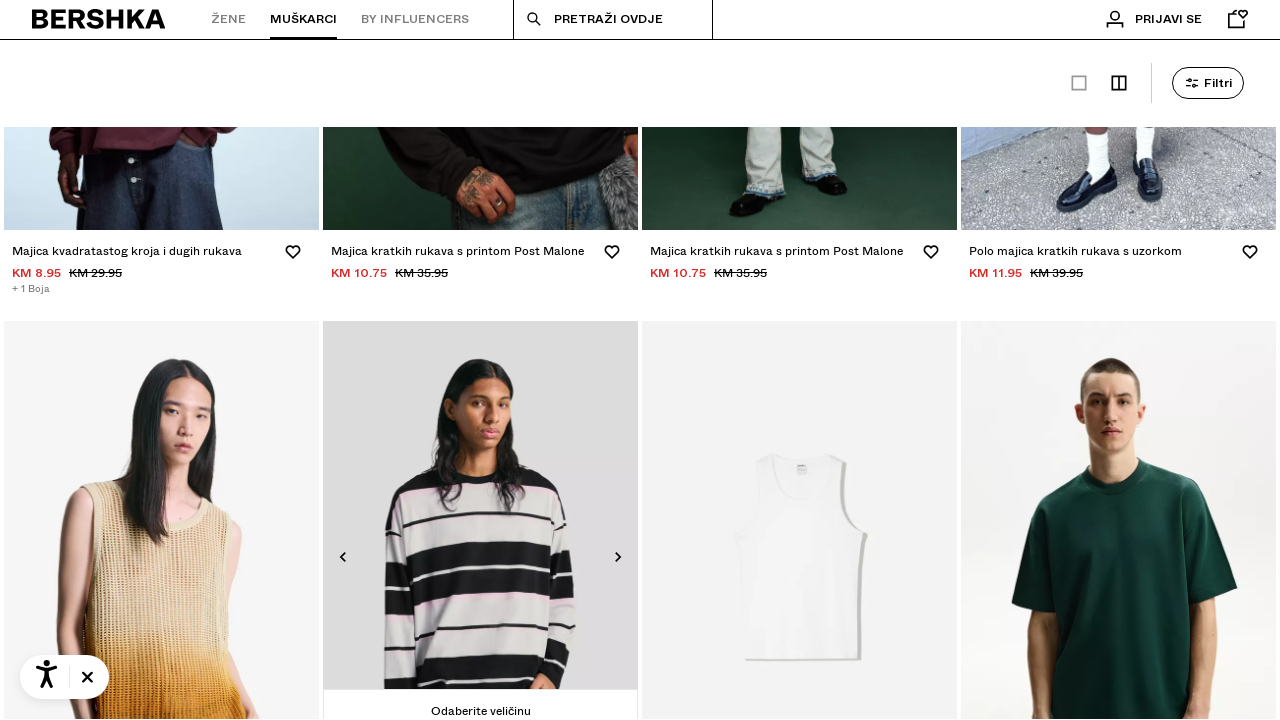

Heart icon became visible on first product
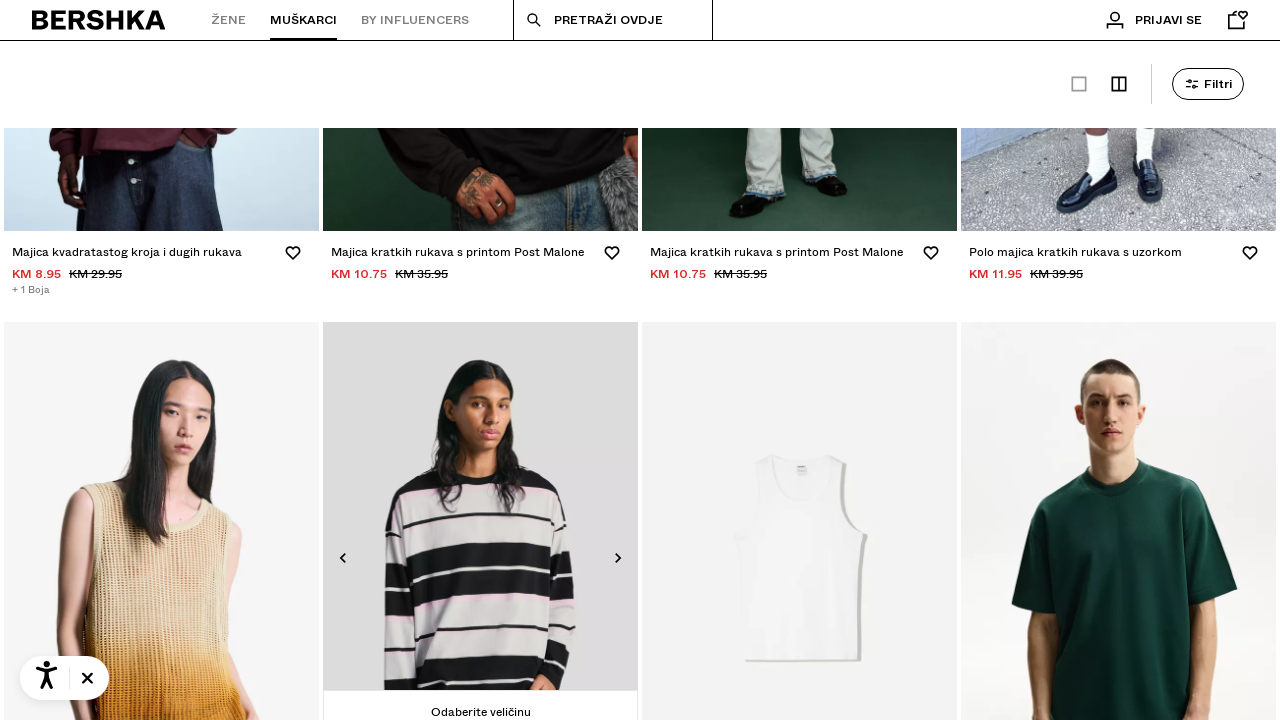

Clicked heart icon to add item to favorites/wishlist at (293, 252) on li:first-child button[aria-label*='želja'], li:first-child button[data-qa-anchor
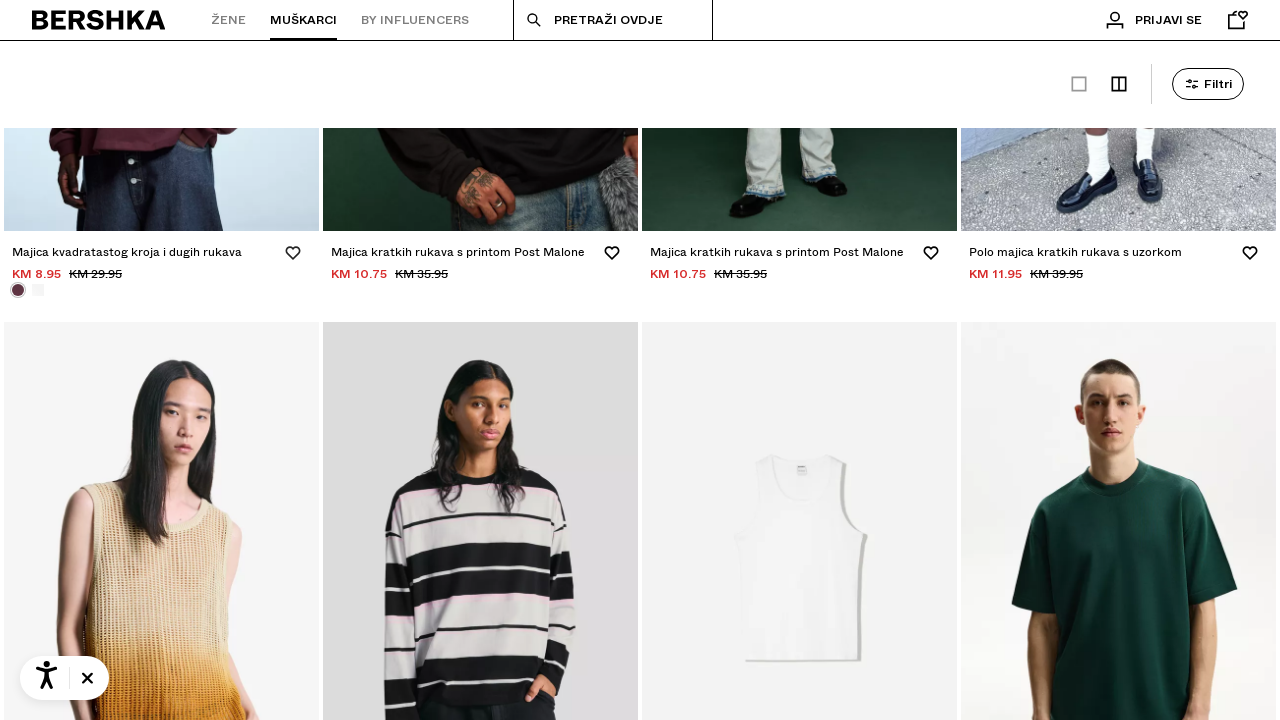

Waited 2 seconds for wishlist status to update
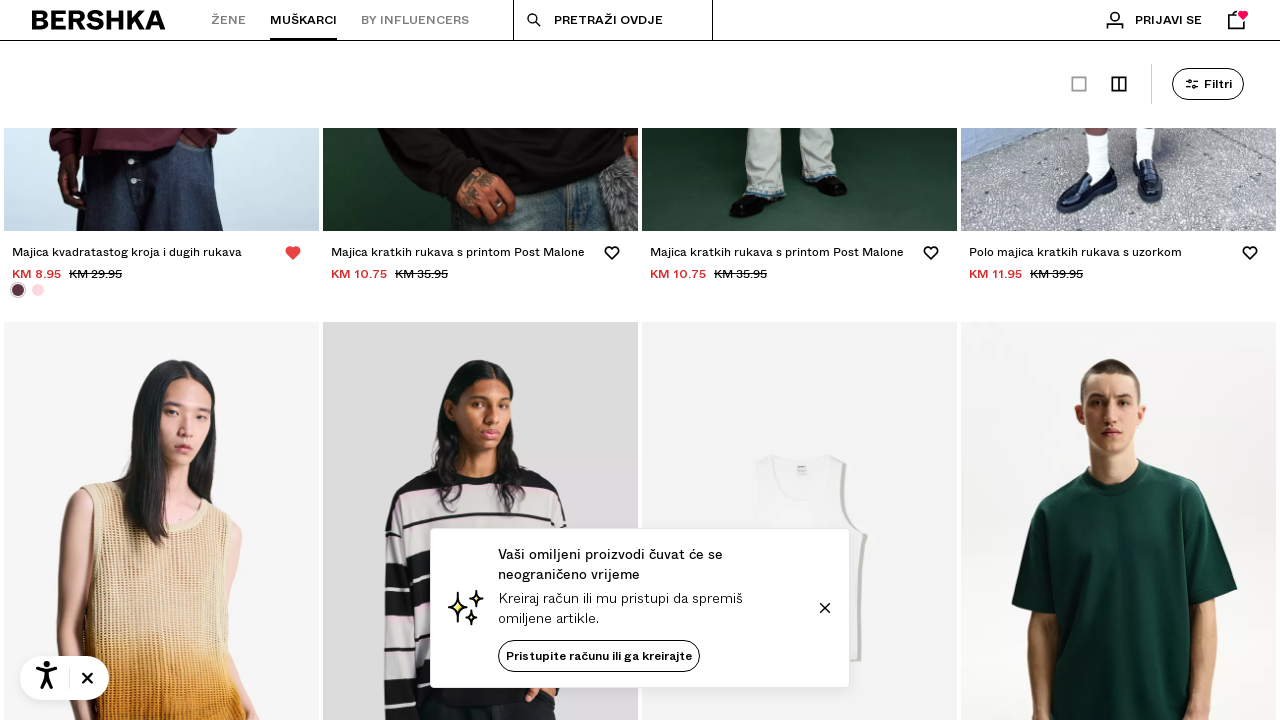

Clicked heart icon to remove item from favorites/wishlist at (293, 252) on li:first-child button[aria-label*='želja'], li:first-child button[data-qa-anchor
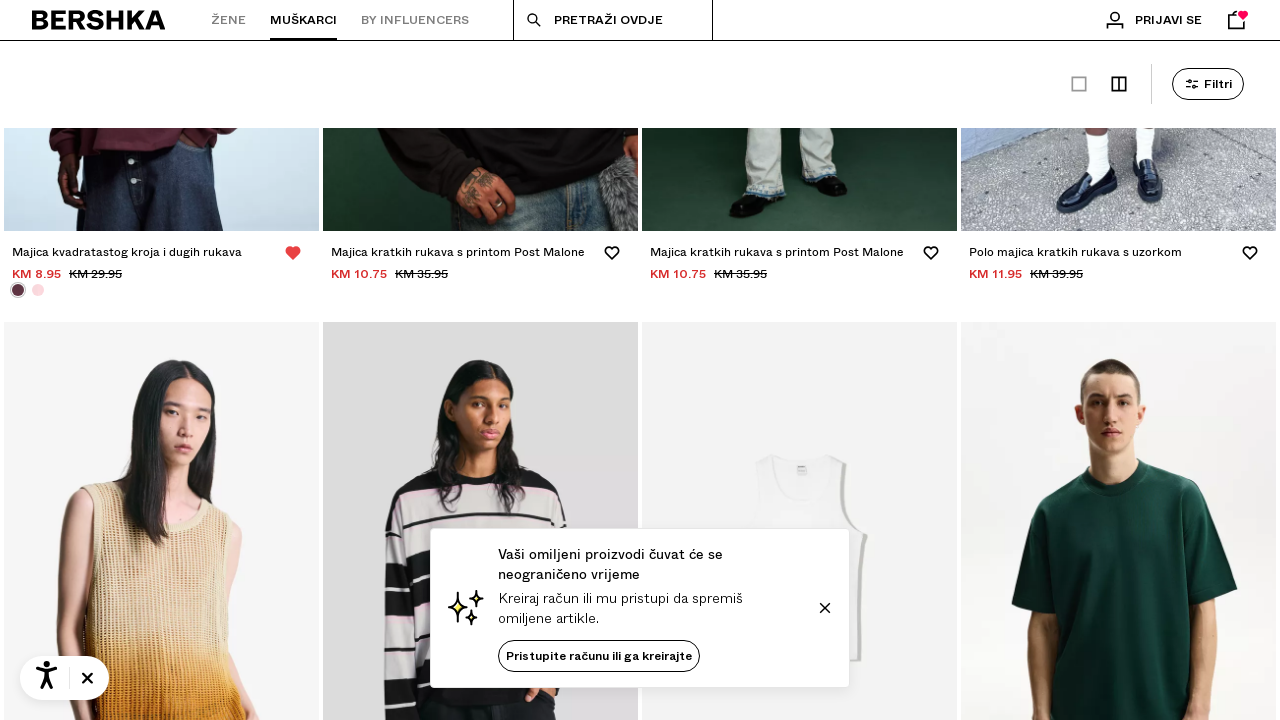

Waited 1 second for removal from wishlist to complete
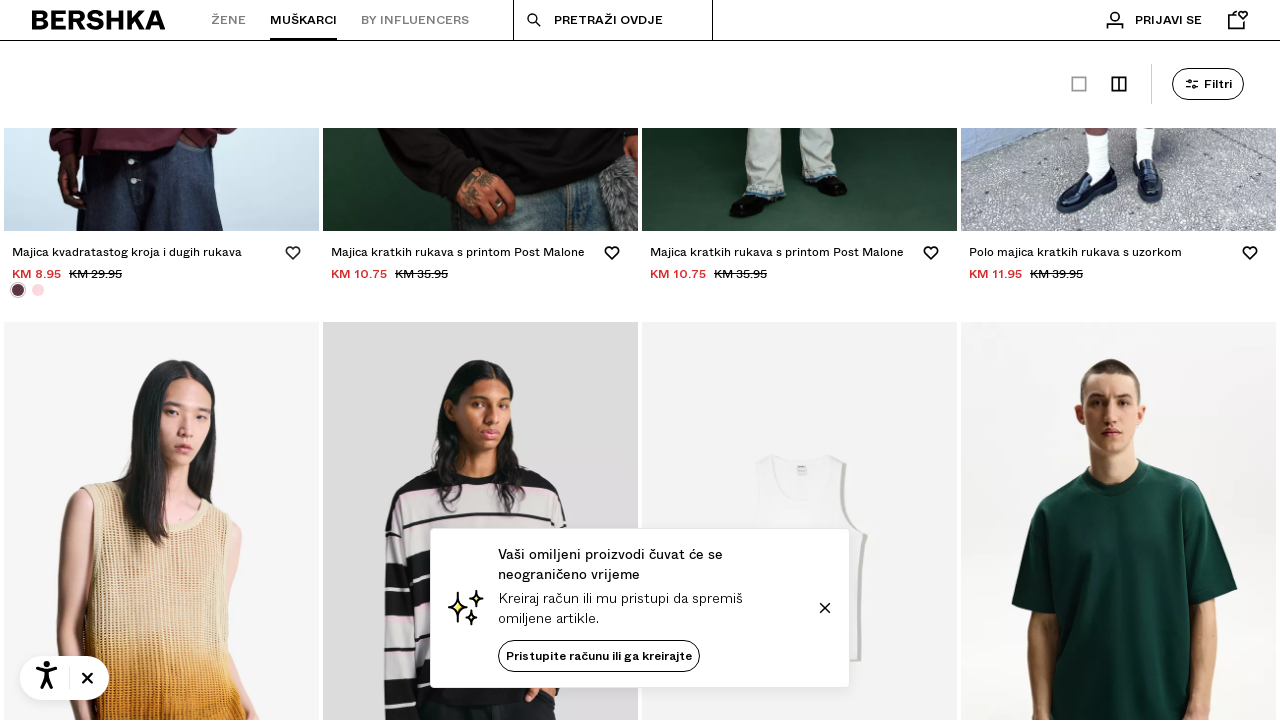

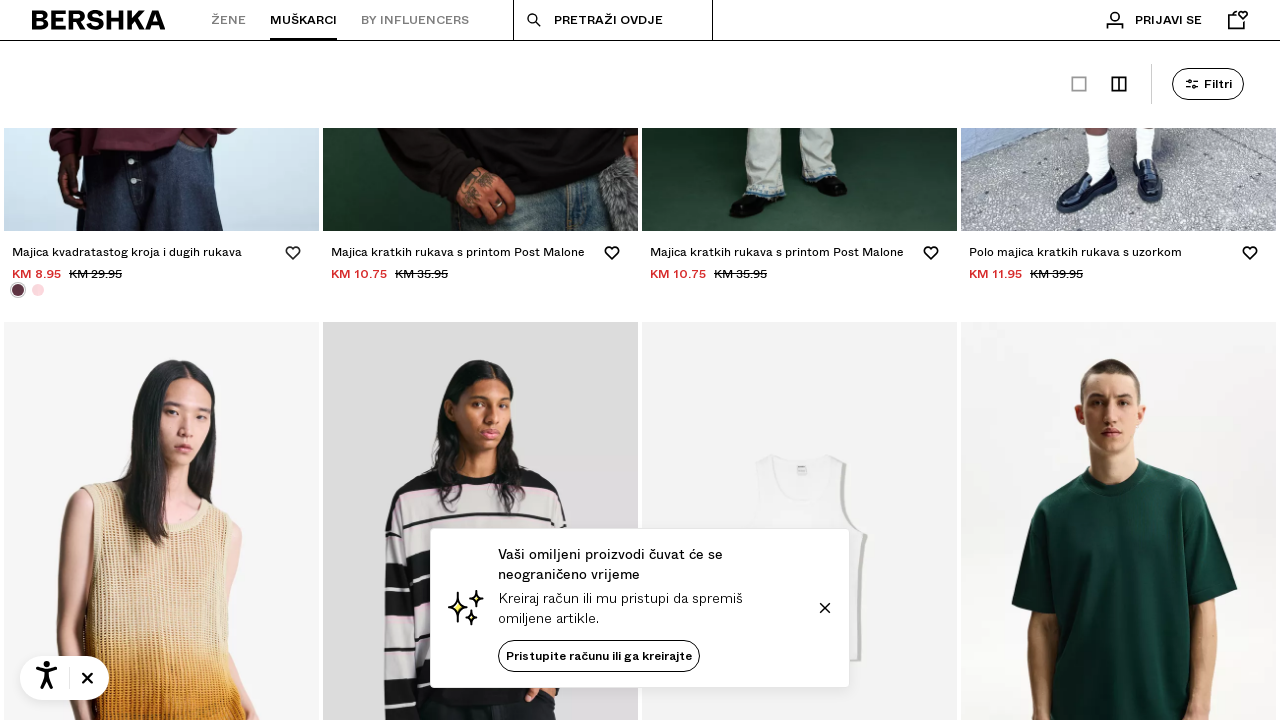